Navigates through multiple pages of a web application (dashboard, customers, payments, reservations, services, packages, leads, kits, settings, analytics) and verifies each page loads correctly by checking for main content elements.

Starting URL: https://center-git-refactor-phase-1-utilities-vibetjs-projects.vercel.app

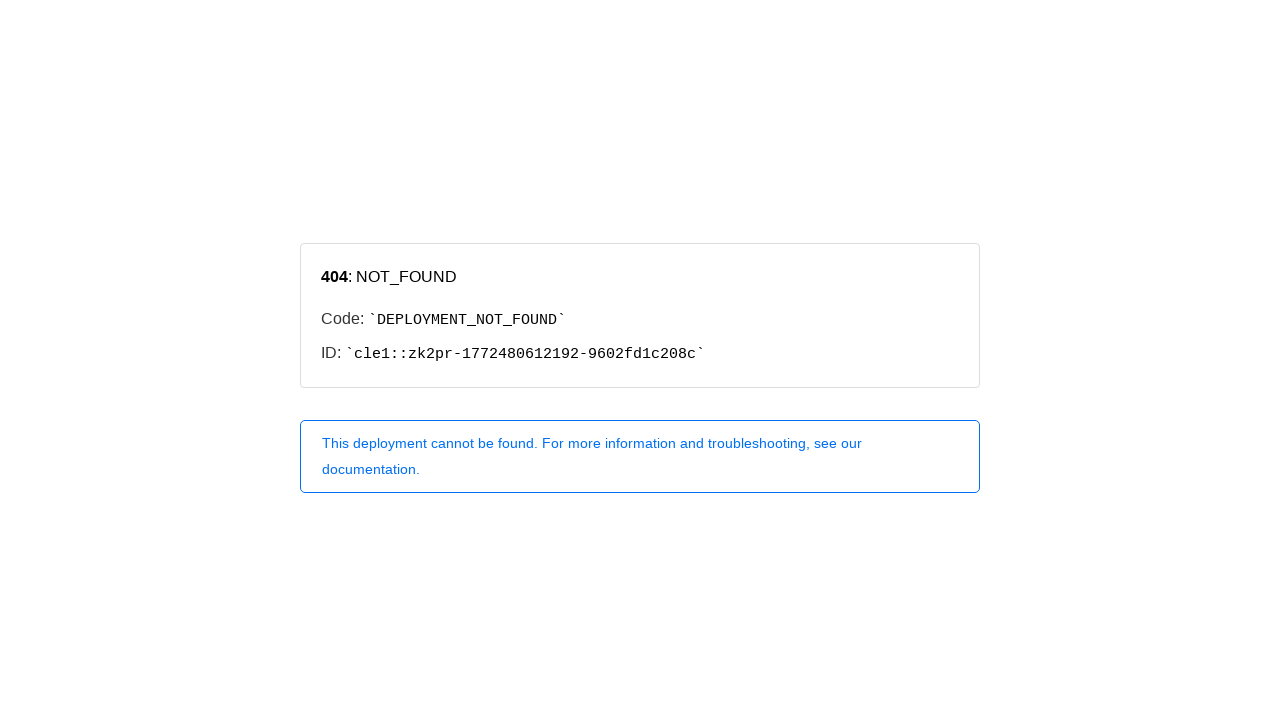

Waited for network idle on initial page load
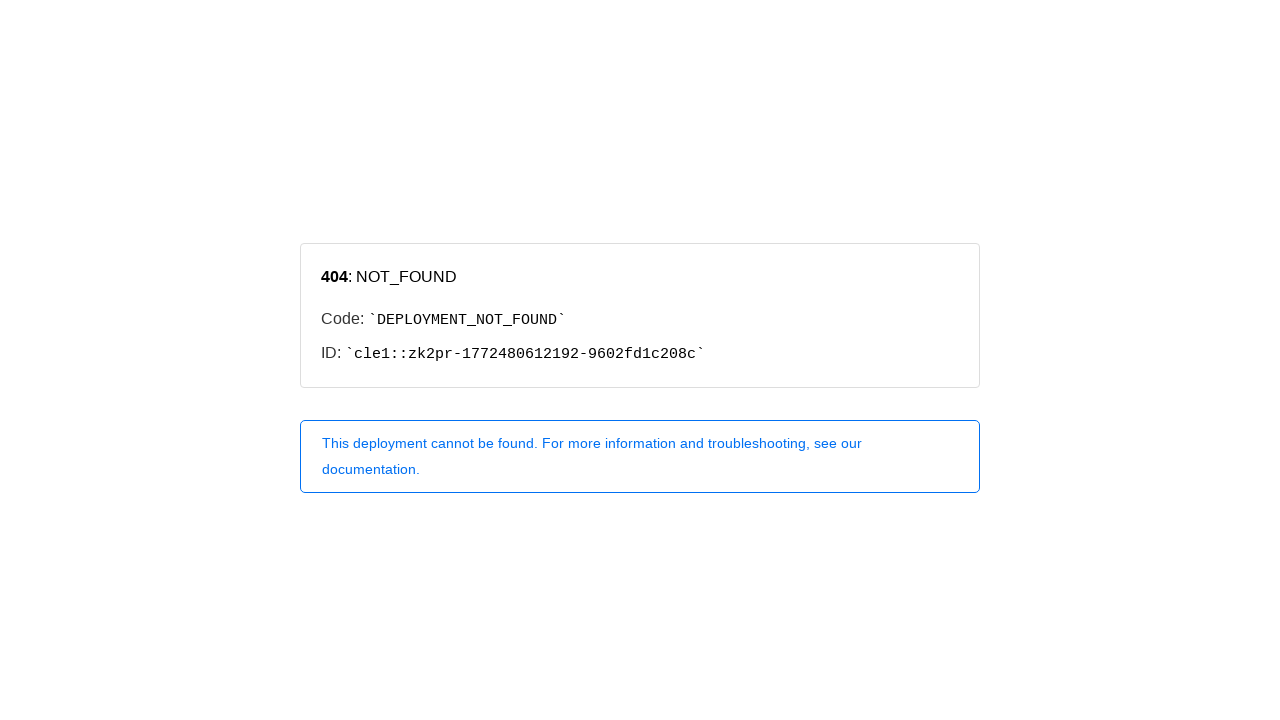

Queried for main content element on initial page
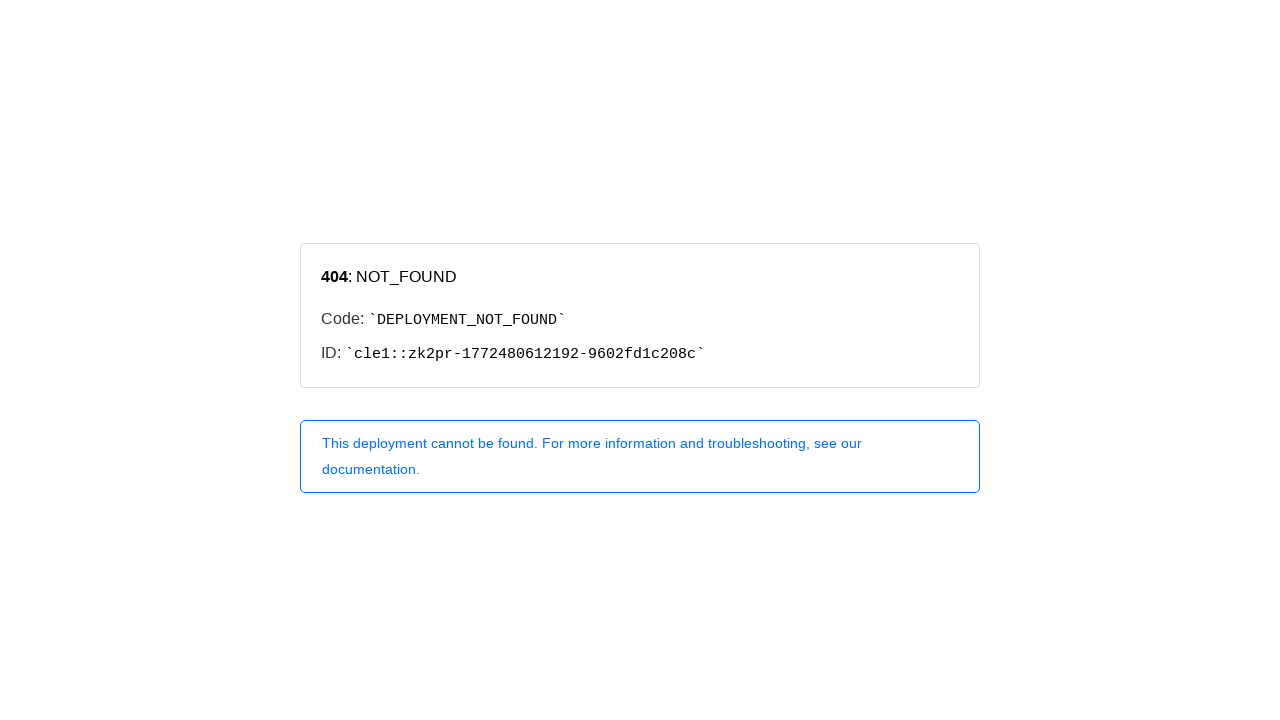

Navigated to 고객 관리 page at https://center-git-refactor-phase-1-utilities-vibetjs-projects.vercel.app/customers
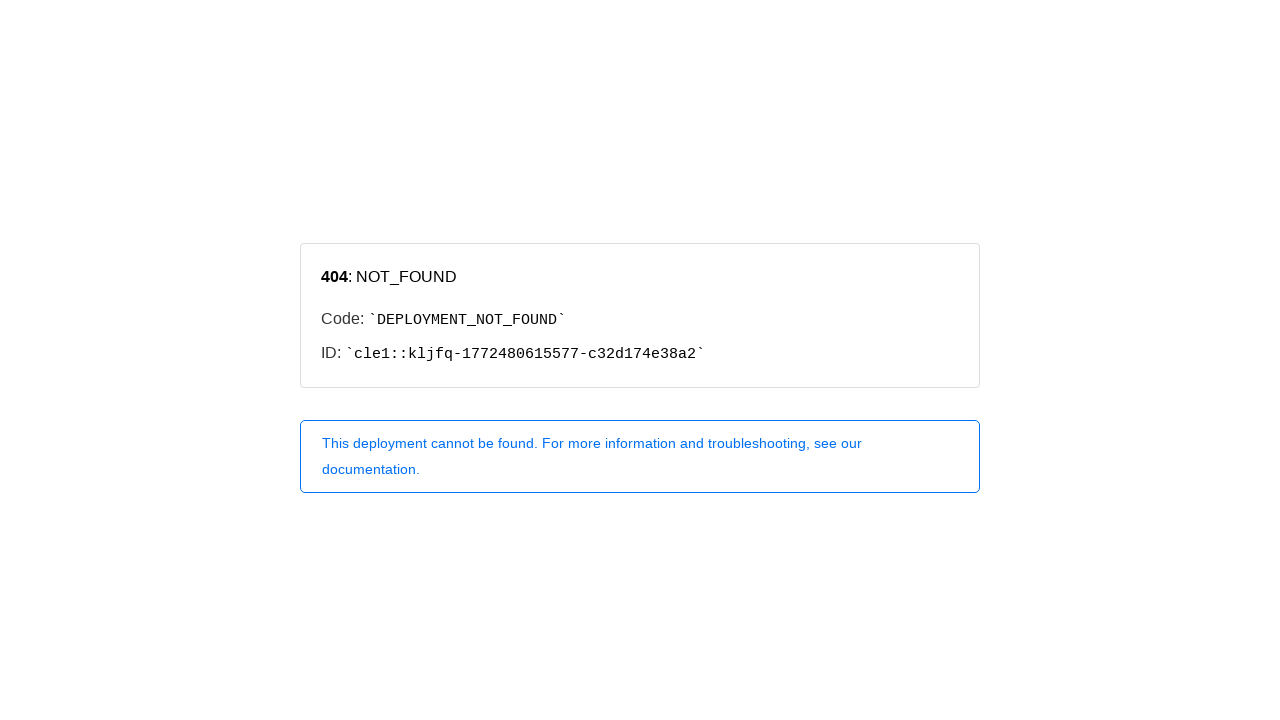

Waited 2 seconds for 고객 관리 page to stabilize
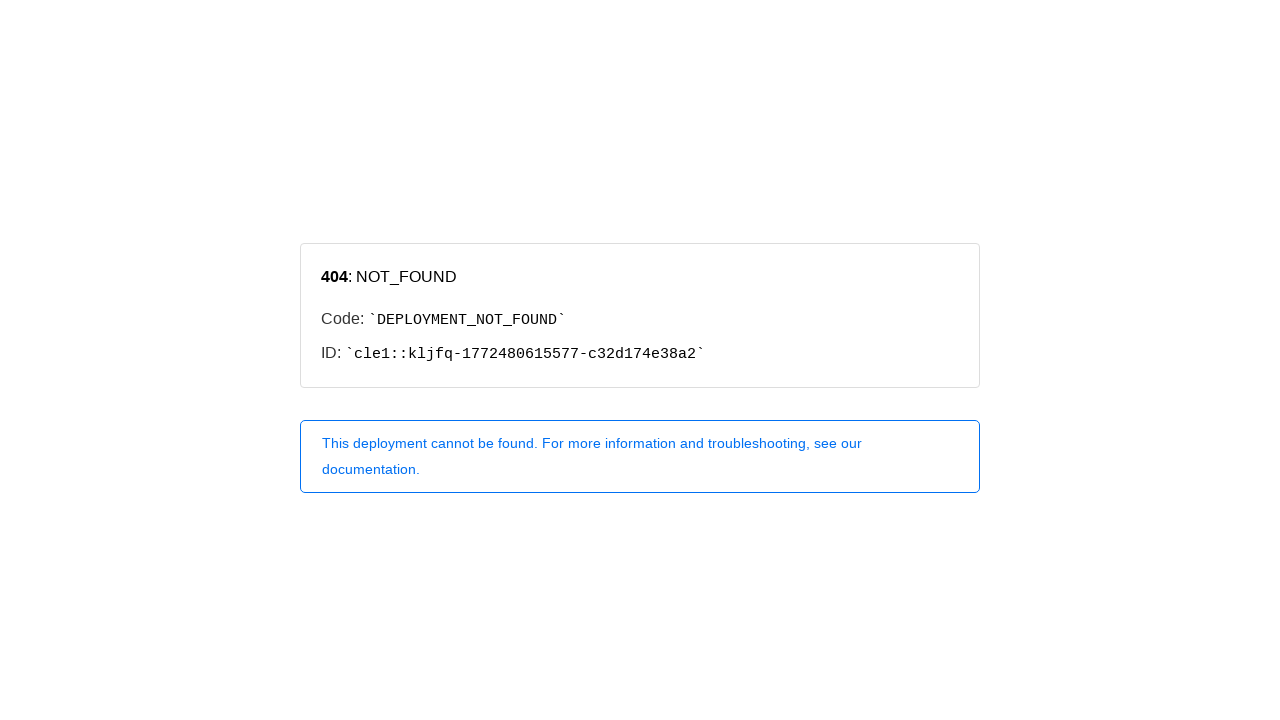

Verified main content element is present on 고객 관리 page
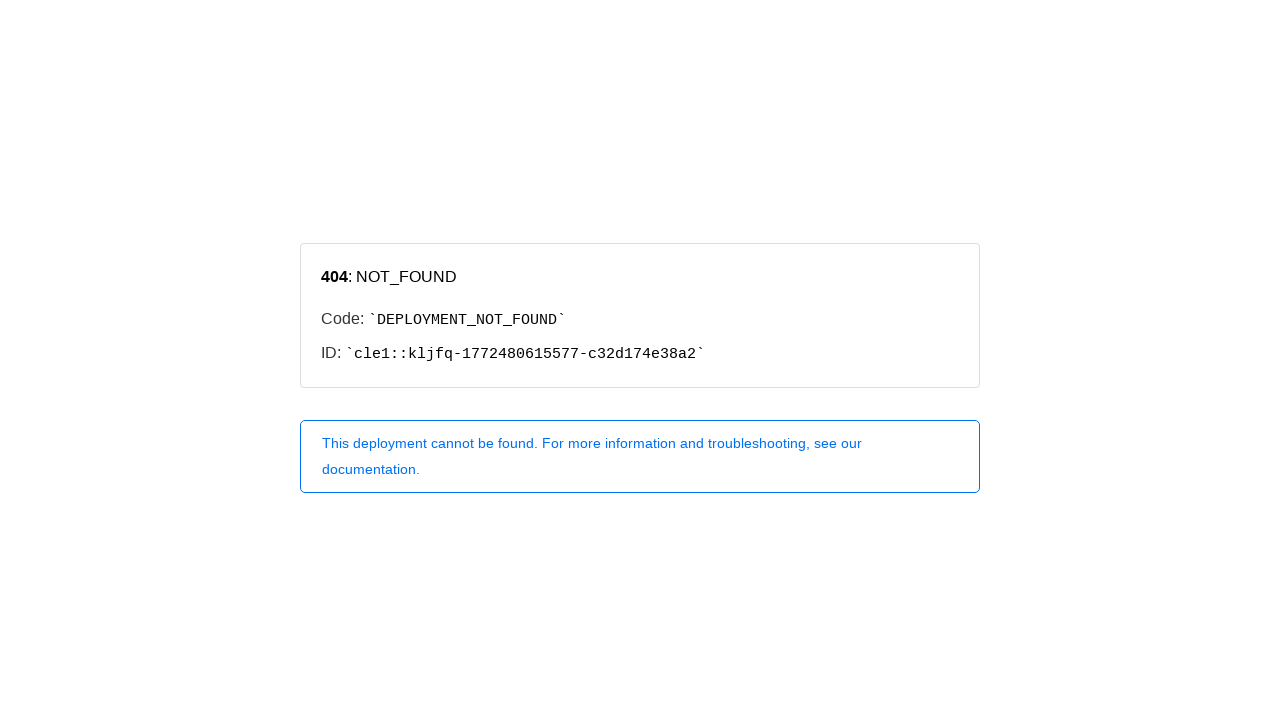

Navigated to 결제 관리 page at https://center-git-refactor-phase-1-utilities-vibetjs-projects.vercel.app/payments
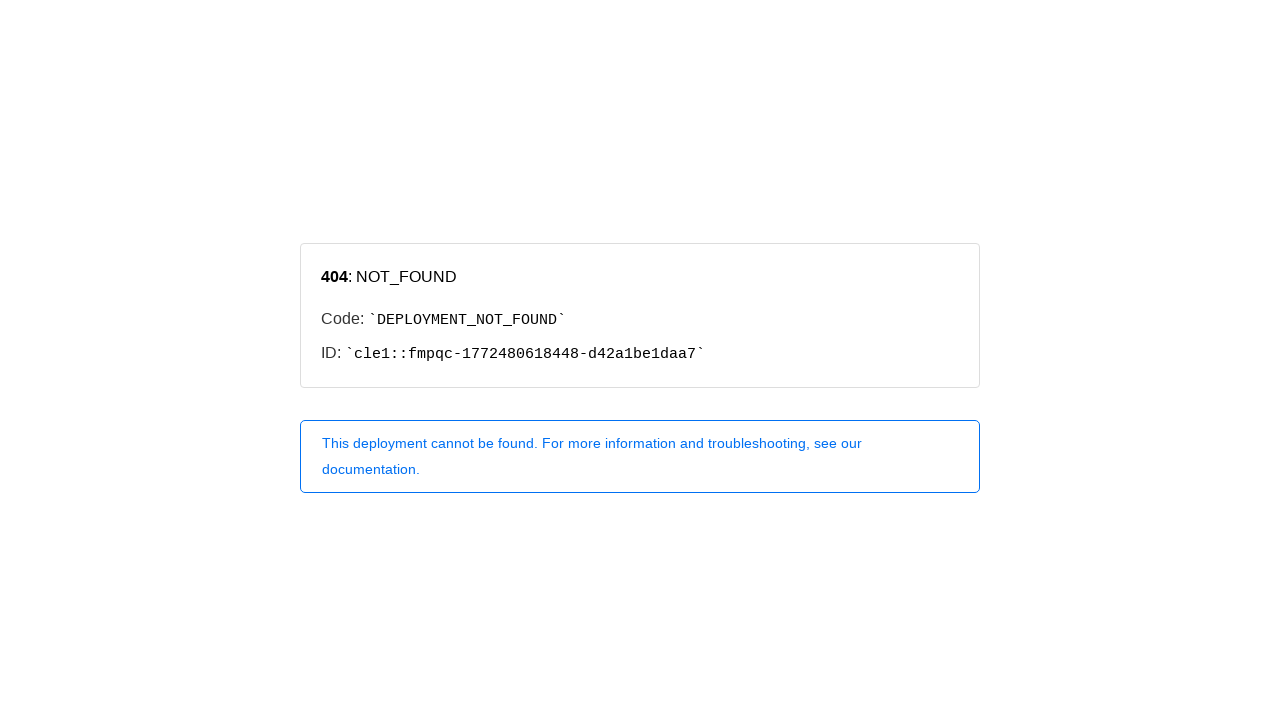

Waited 2 seconds for 결제 관리 page to stabilize
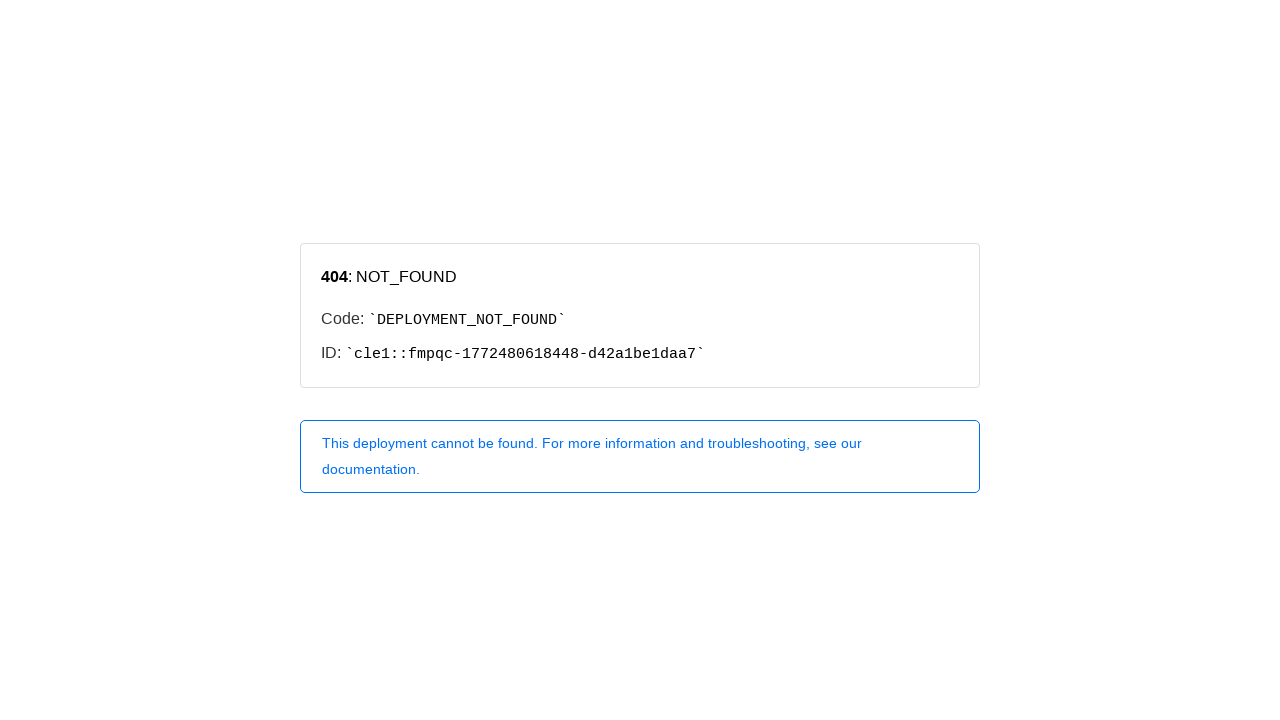

Verified main content element is present on 결제 관리 page
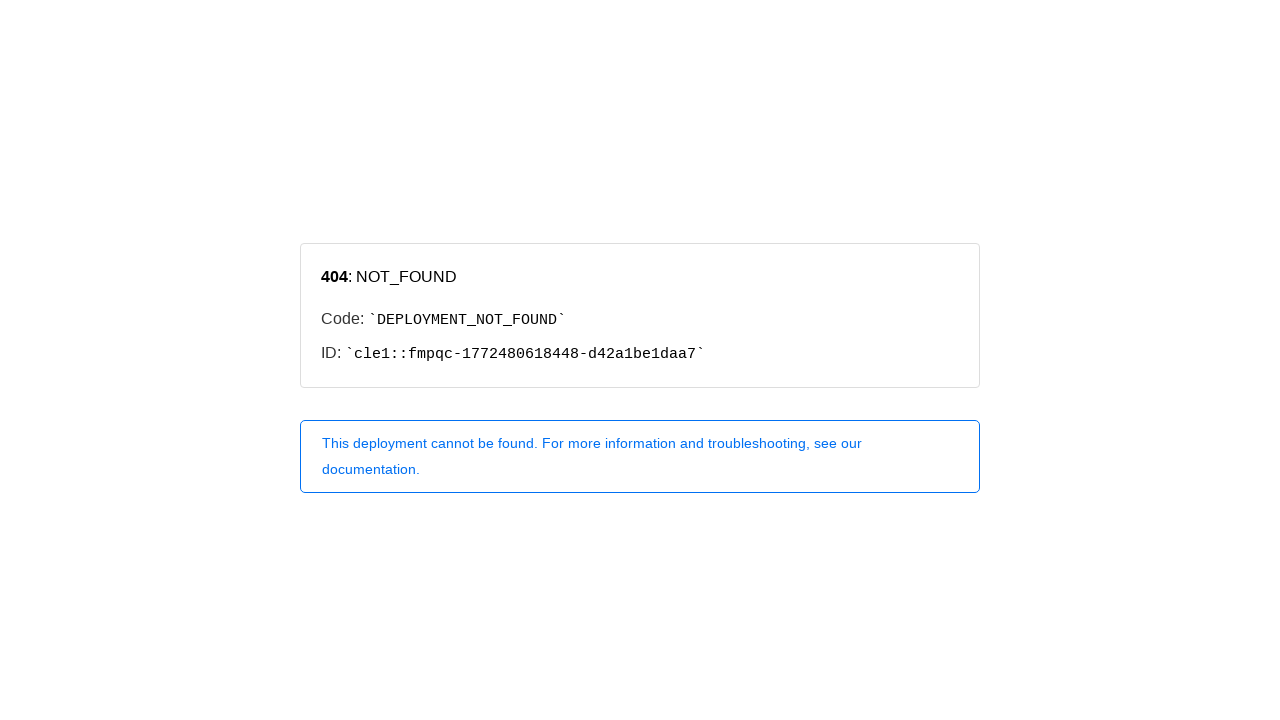

Navigated to 예약 관리 page at https://center-git-refactor-phase-1-utilities-vibetjs-projects.vercel.app/reservations
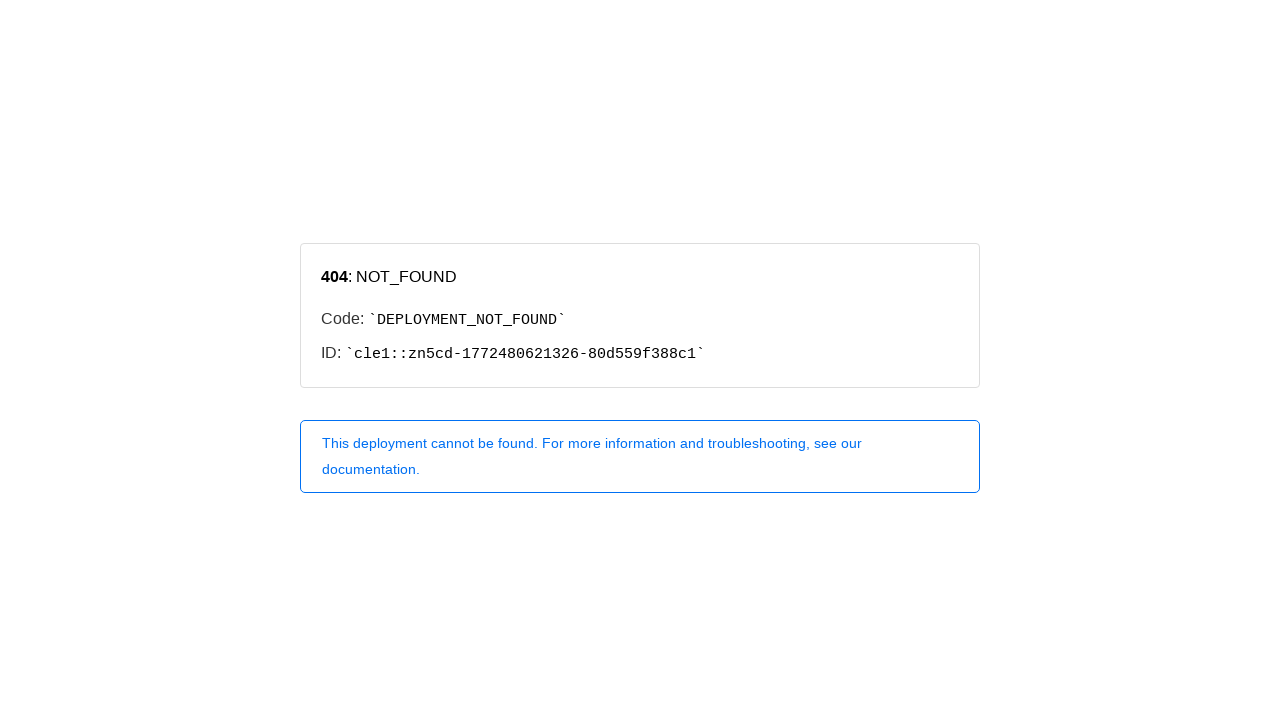

Waited 2 seconds for 예약 관리 page to stabilize
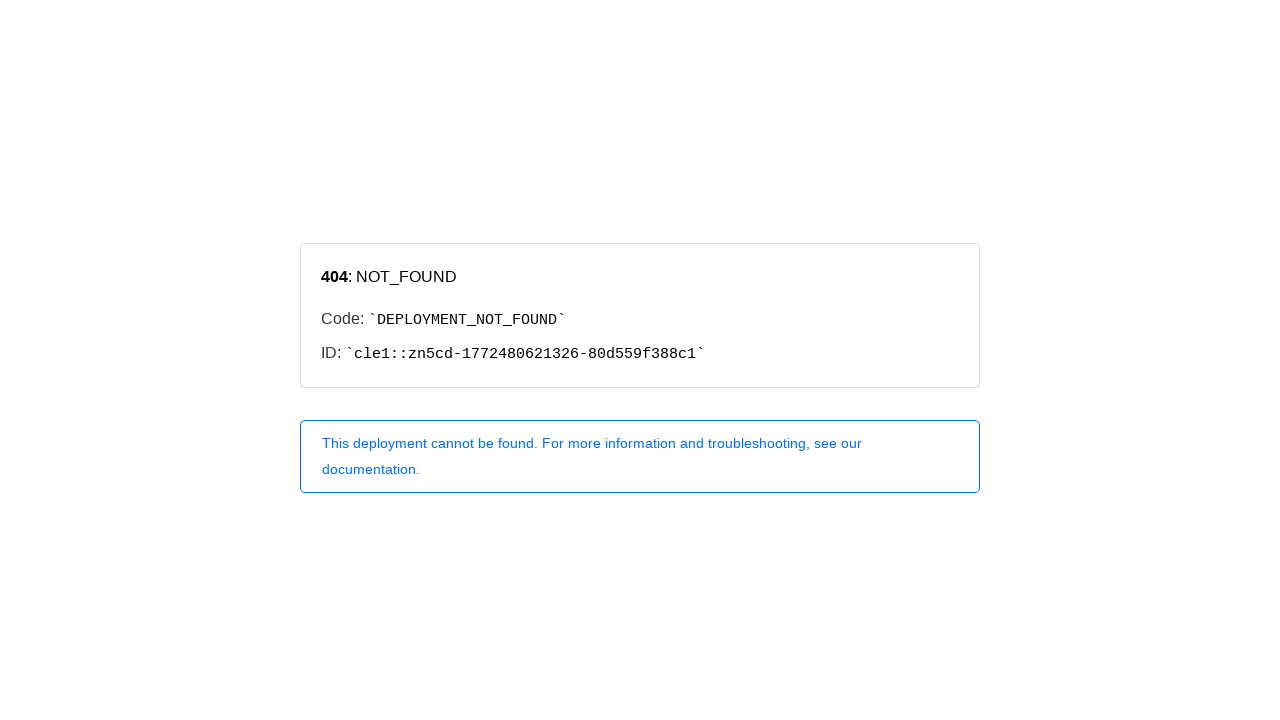

Verified main content element is present on 예약 관리 page
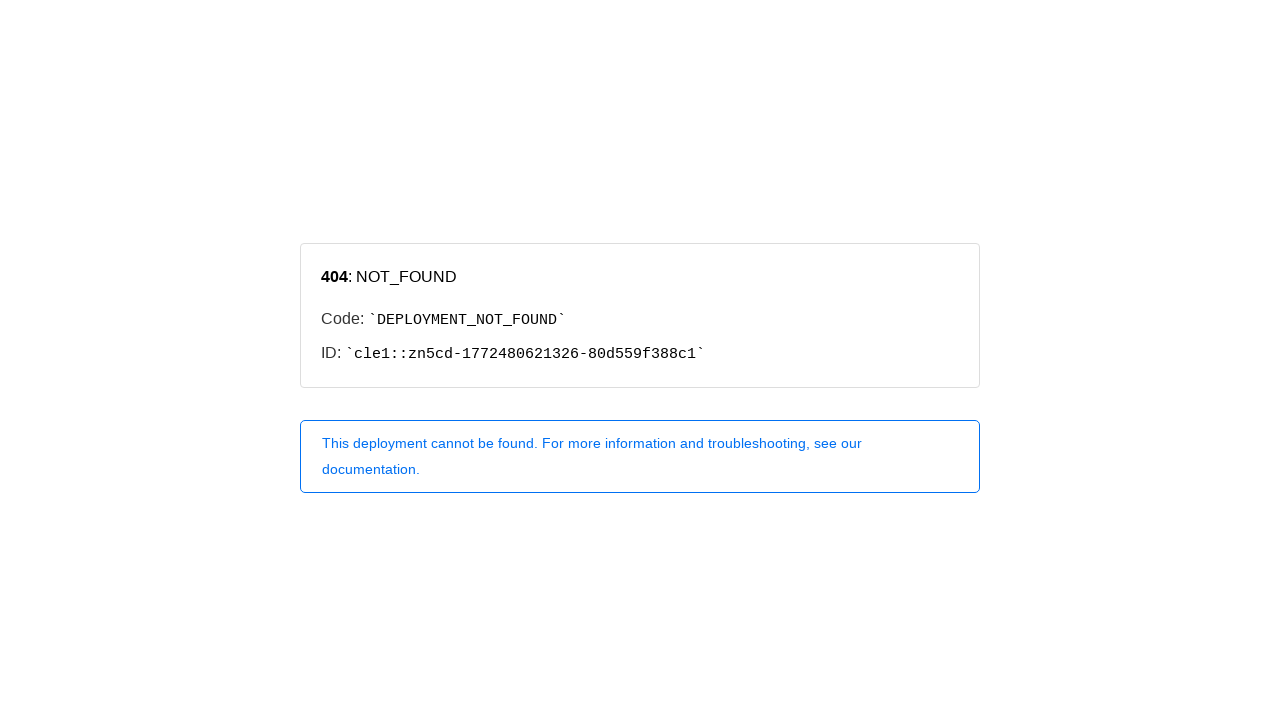

Navigated to 서비스 관리 page at https://center-git-refactor-phase-1-utilities-vibetjs-projects.vercel.app/services
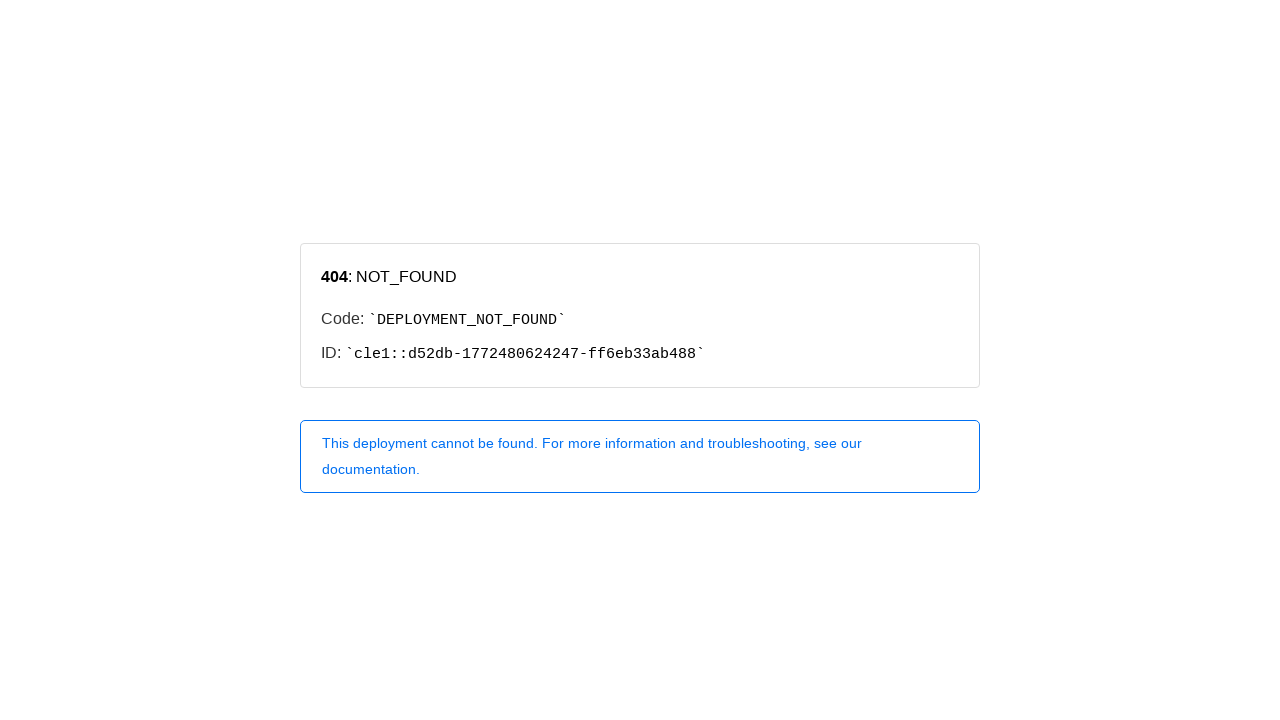

Waited 2 seconds for 서비스 관리 page to stabilize
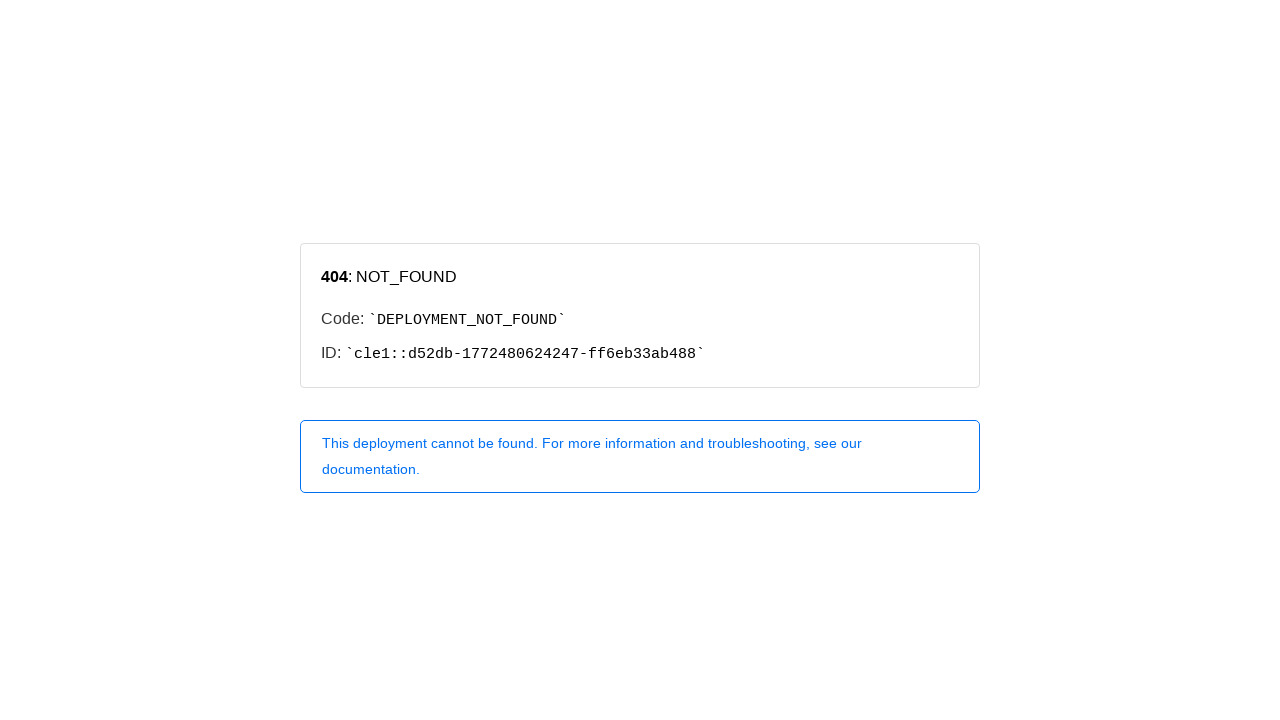

Verified main content element is present on 서비스 관리 page
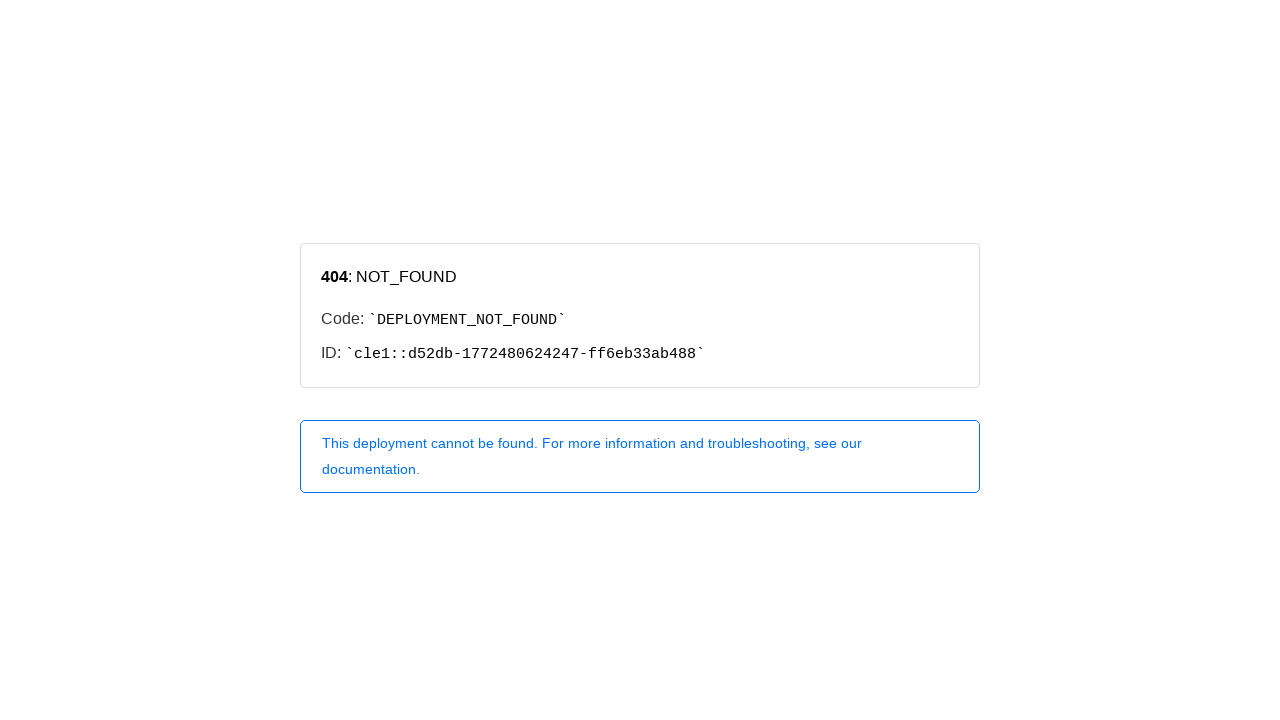

Navigated to 패키지 관리 page at https://center-git-refactor-phase-1-utilities-vibetjs-projects.vercel.app/packages
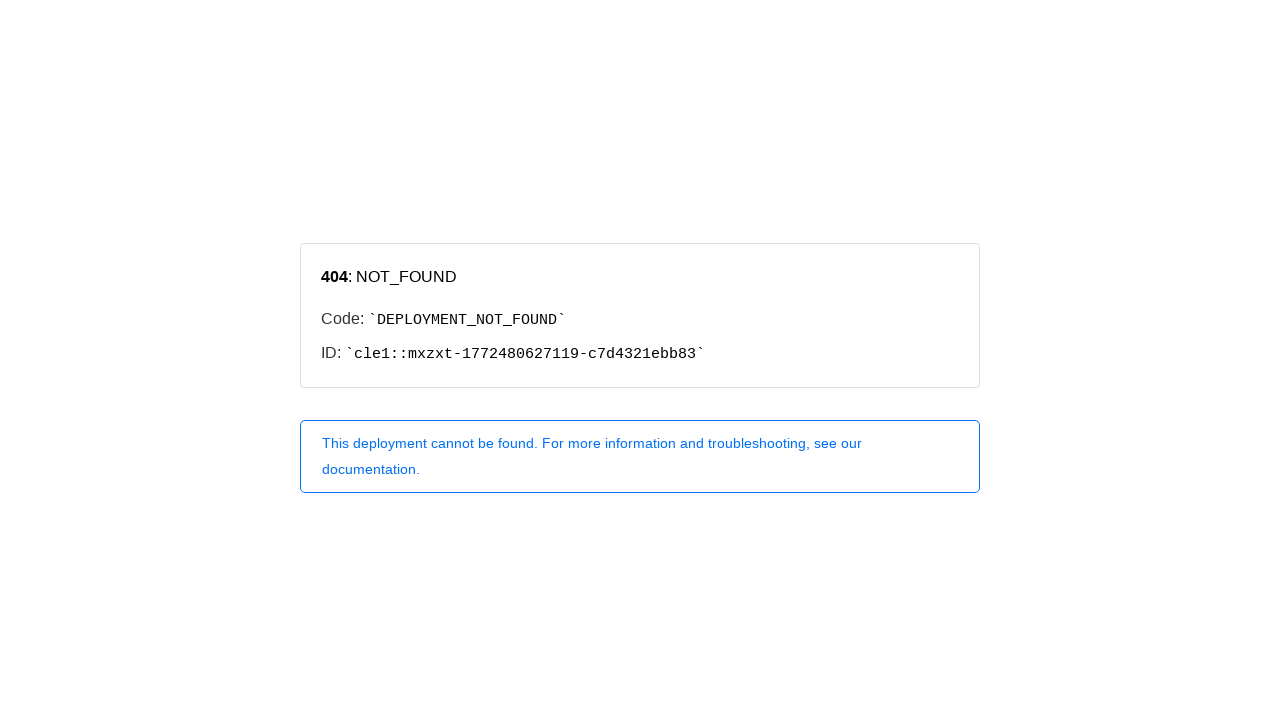

Waited 2 seconds for 패키지 관리 page to stabilize
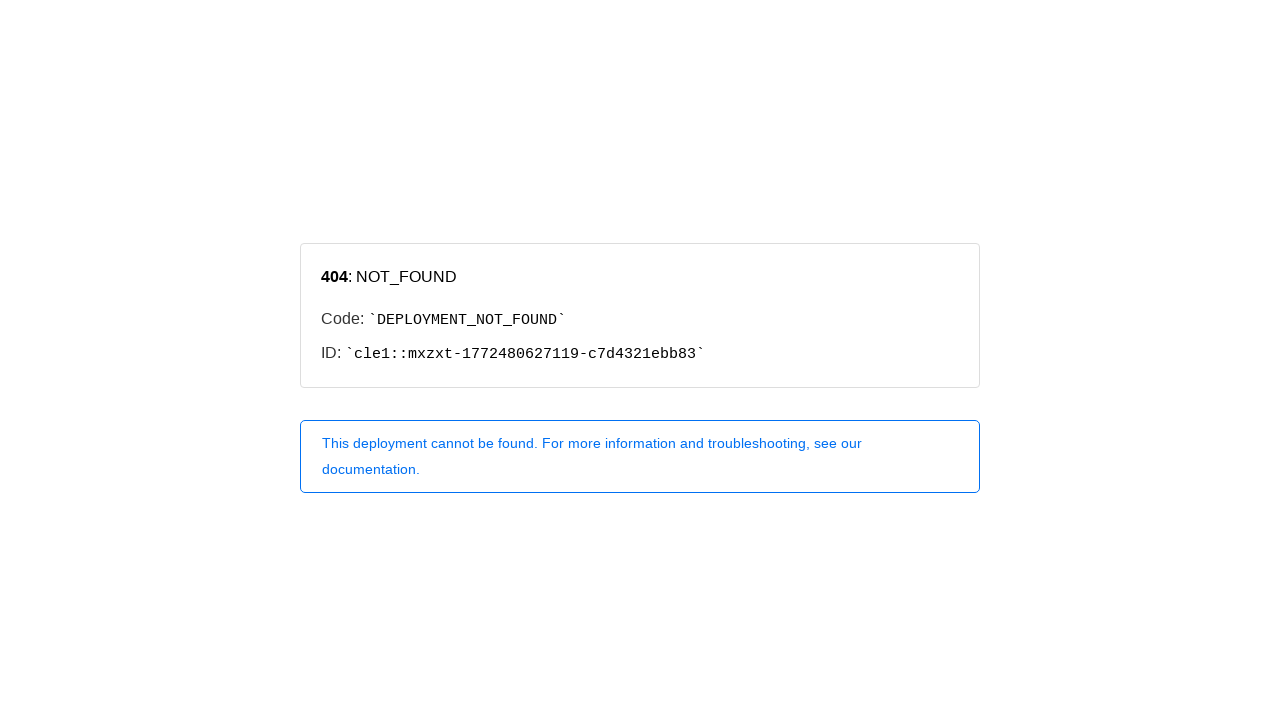

Verified main content element is present on 패키지 관리 page
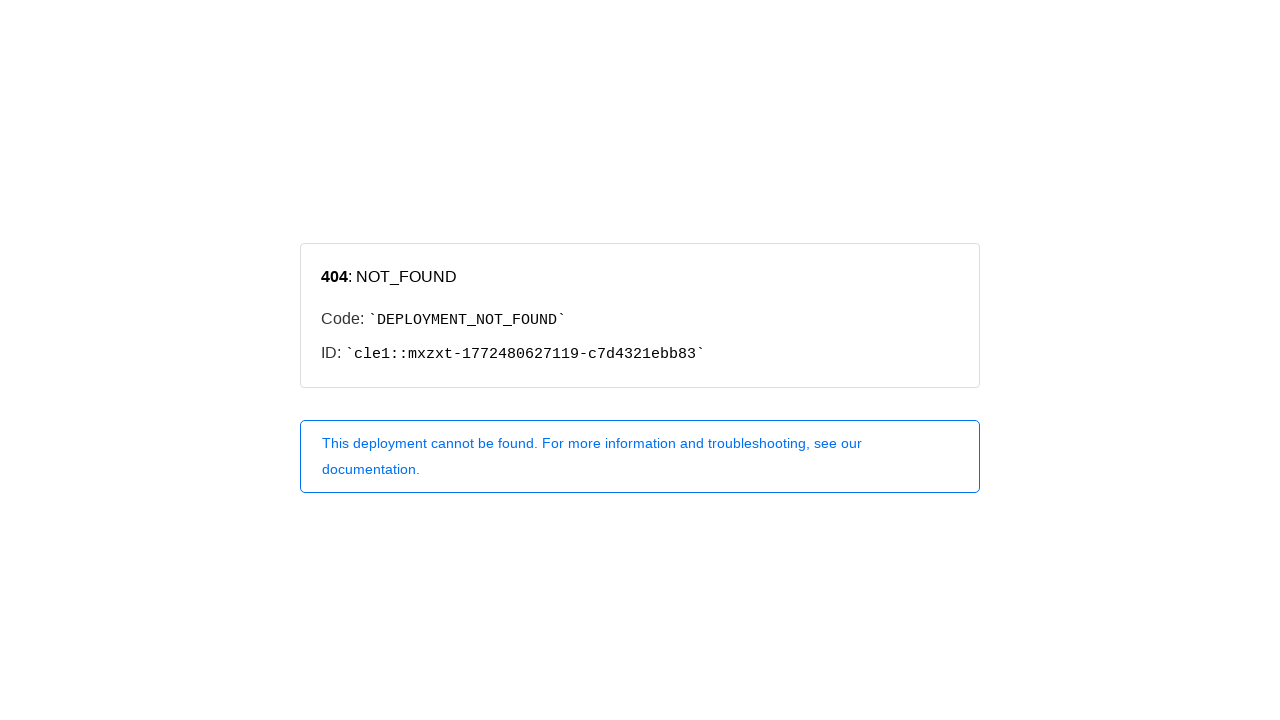

Navigated to 리드 관리 page at https://center-git-refactor-phase-1-utilities-vibetjs-projects.vercel.app/leads
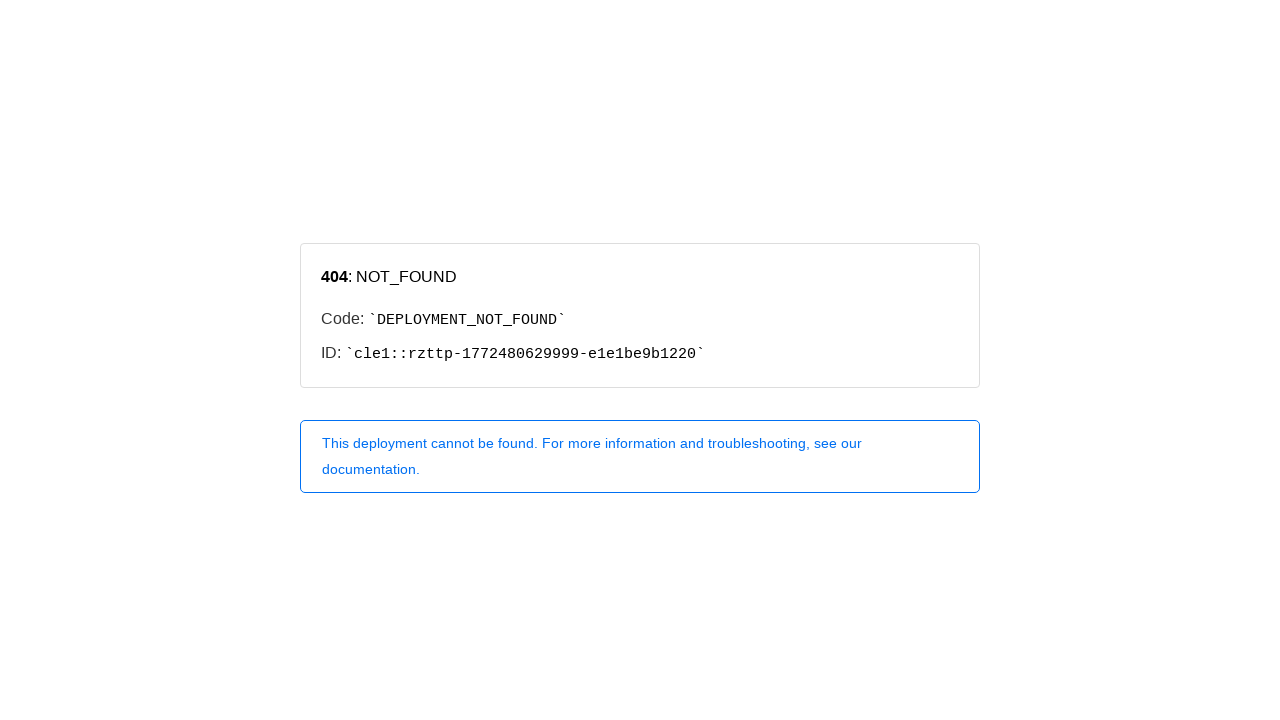

Waited 2 seconds for 리드 관리 page to stabilize
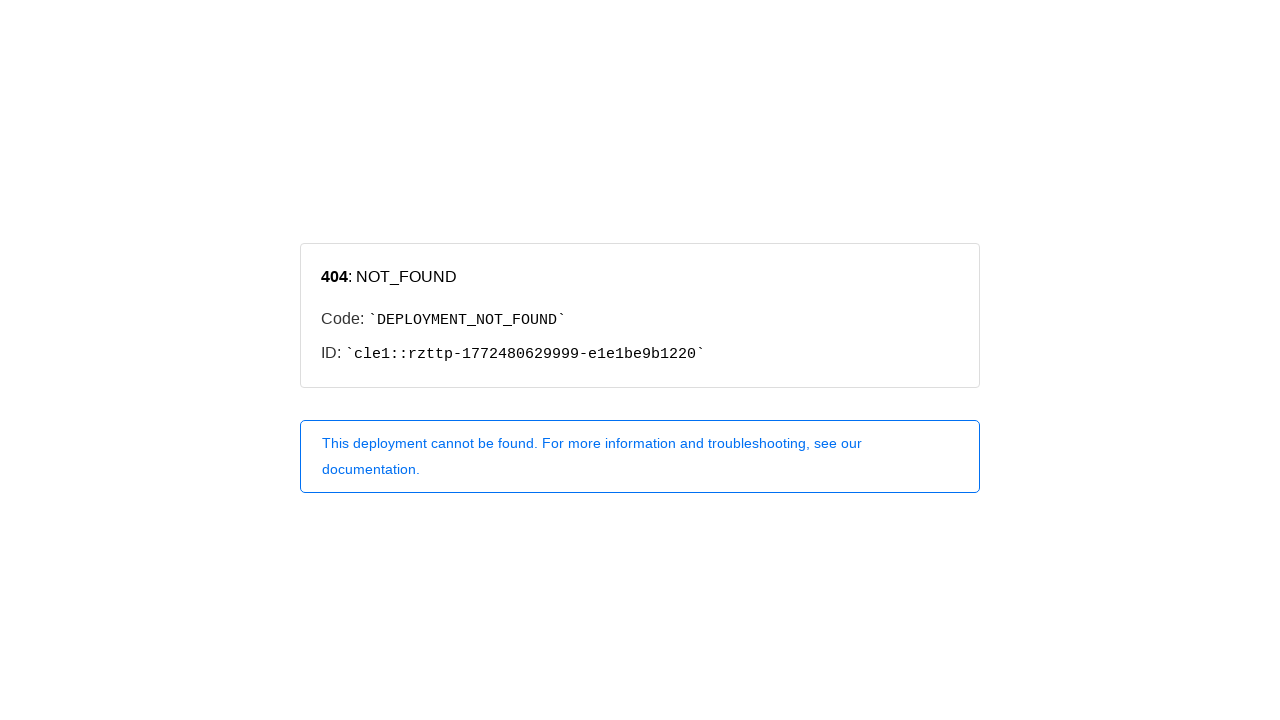

Verified main content element is present on 리드 관리 page
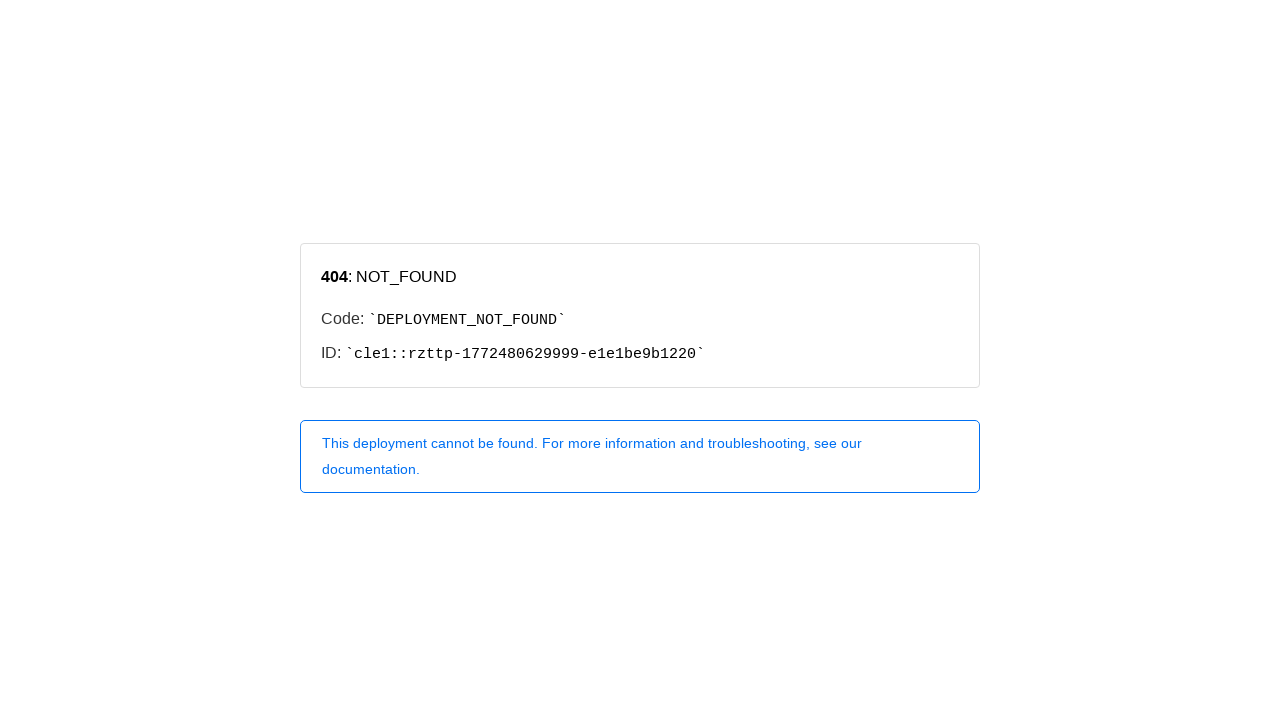

Navigated to 키트 관리 page at https://center-git-refactor-phase-1-utilities-vibetjs-projects.vercel.app/kits
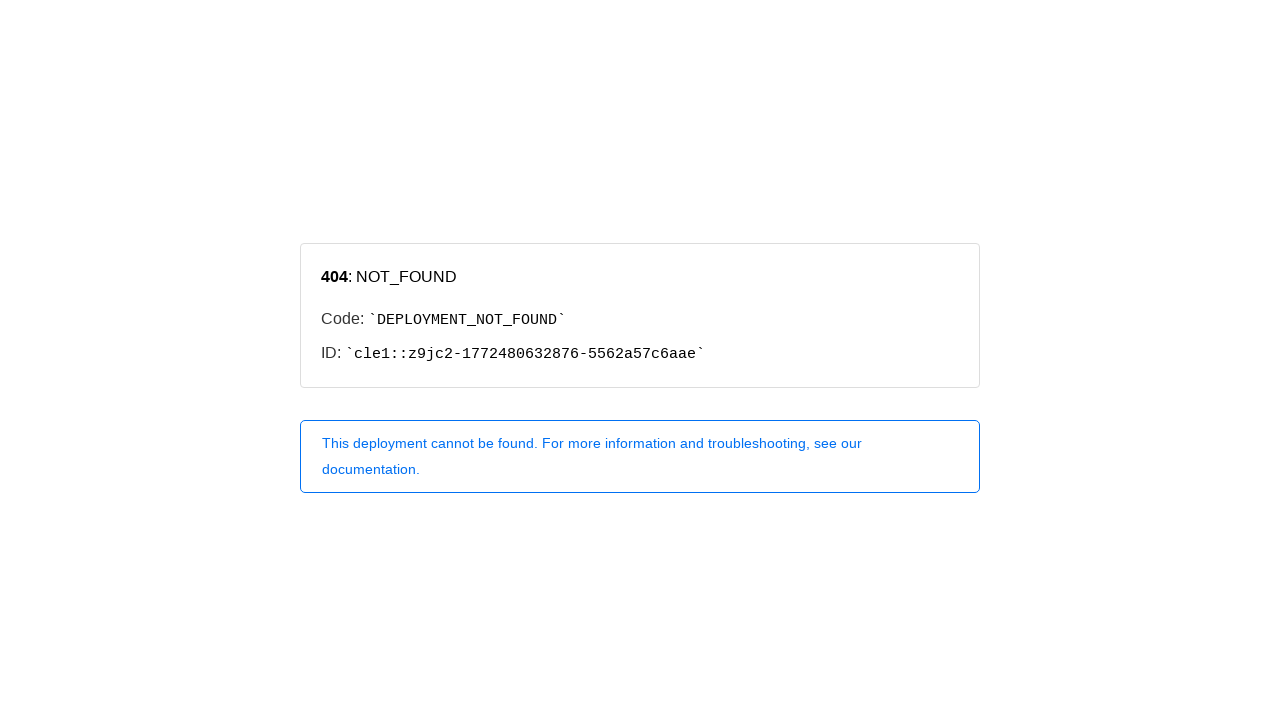

Waited 2 seconds for 키트 관리 page to stabilize
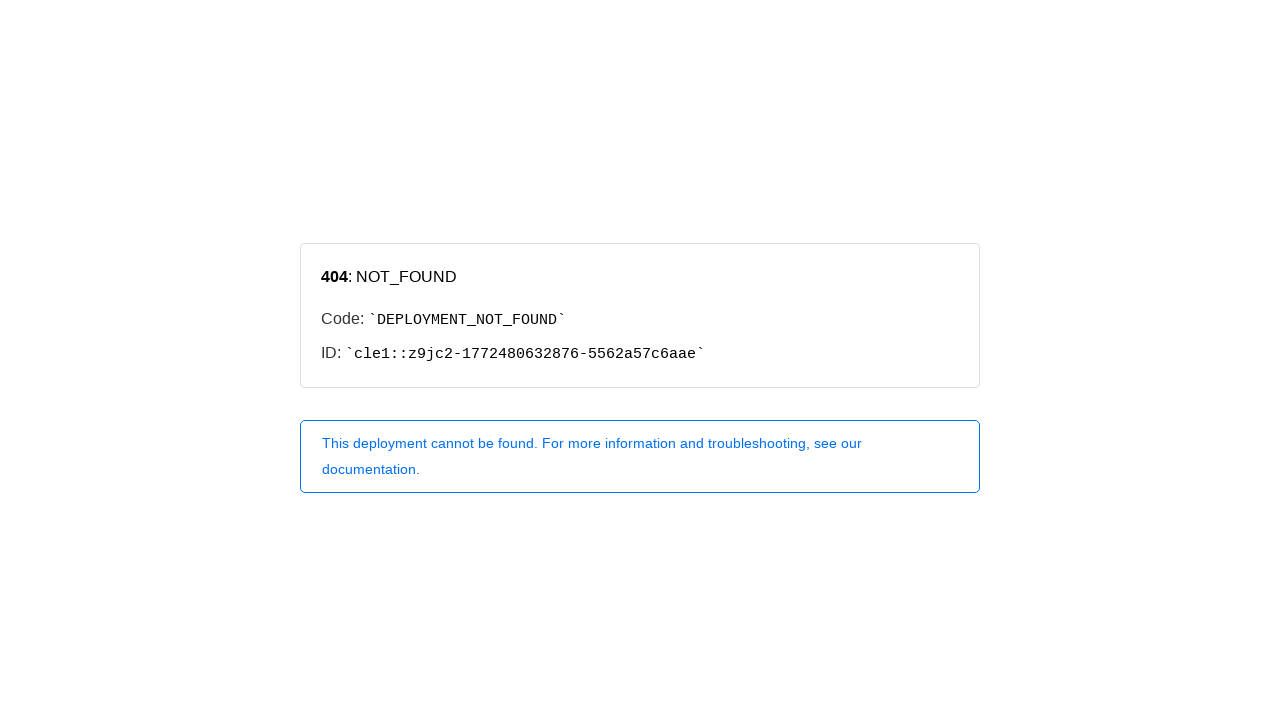

Verified main content element is present on 키트 관리 page
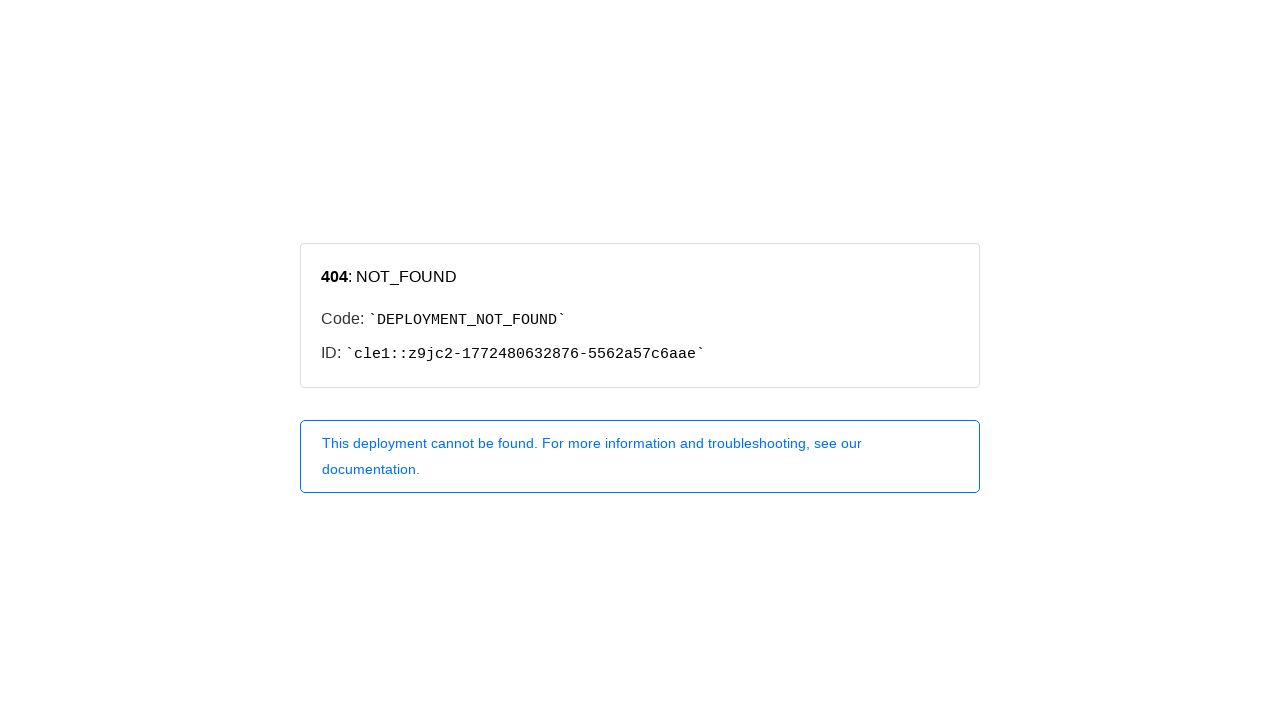

Navigated to 설정 page at https://center-git-refactor-phase-1-utilities-vibetjs-projects.vercel.app/settings
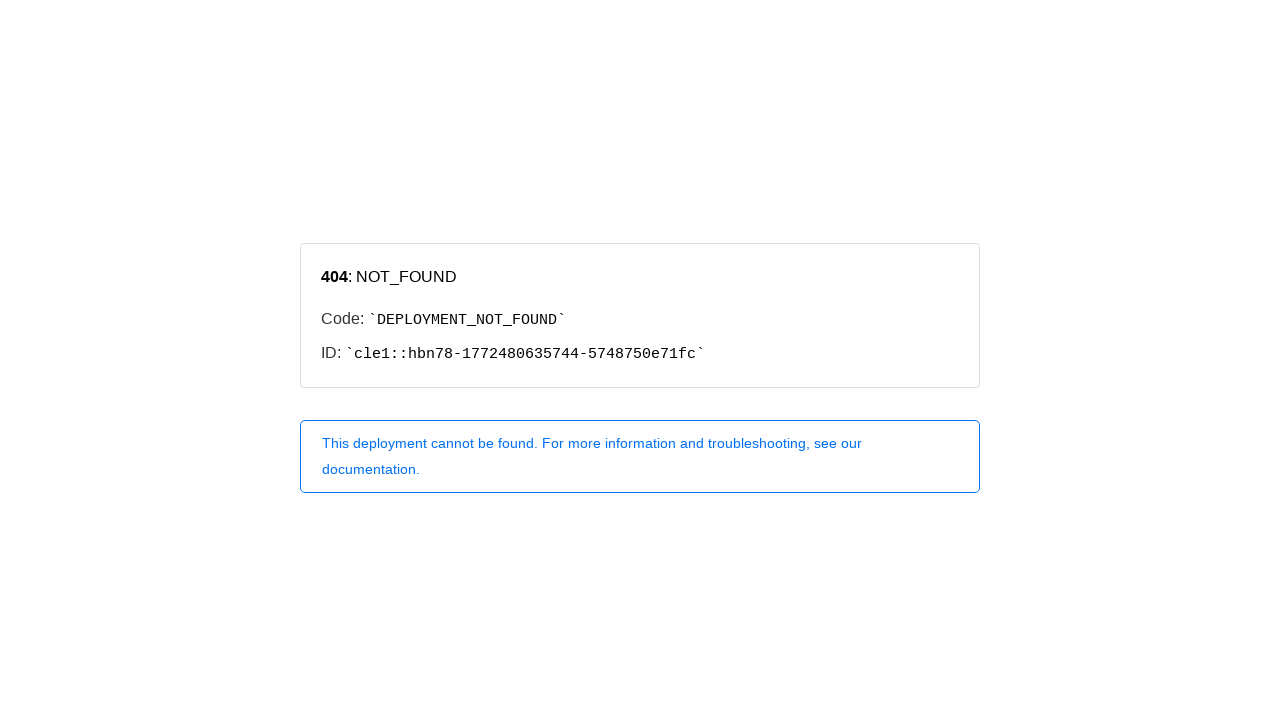

Waited 2 seconds for 설정 page to stabilize
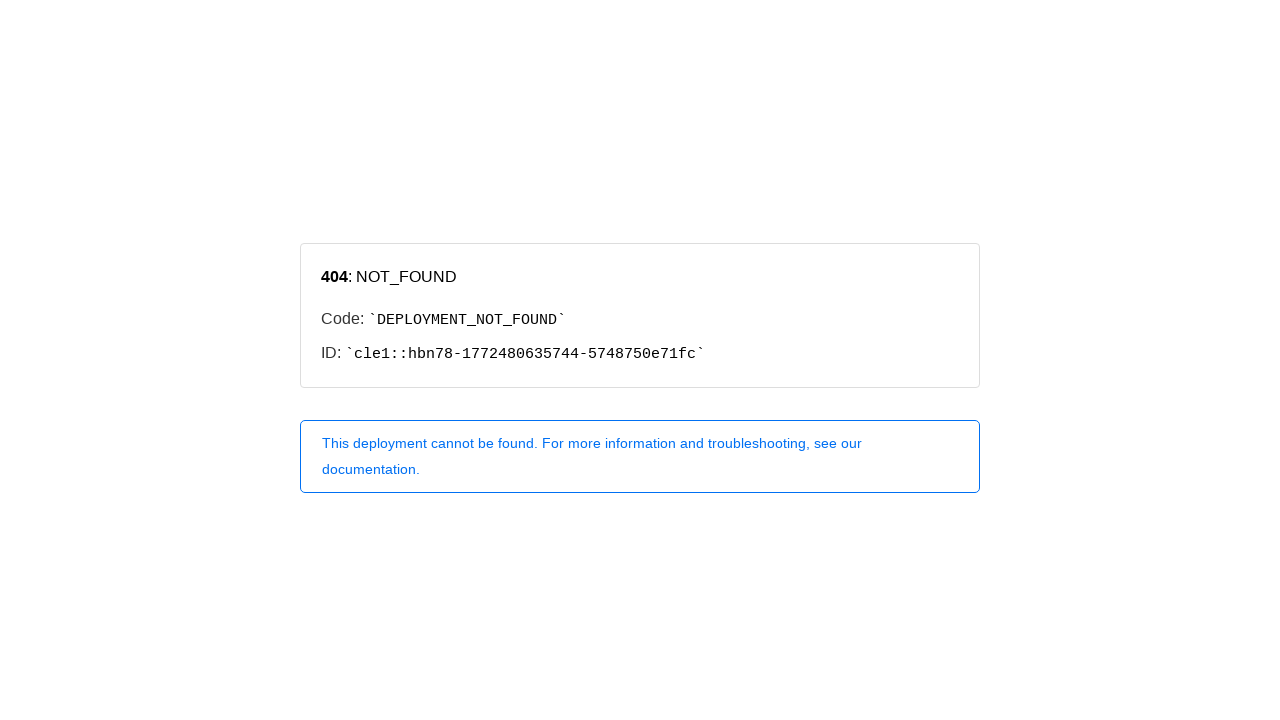

Verified main content element is present on 설정 page
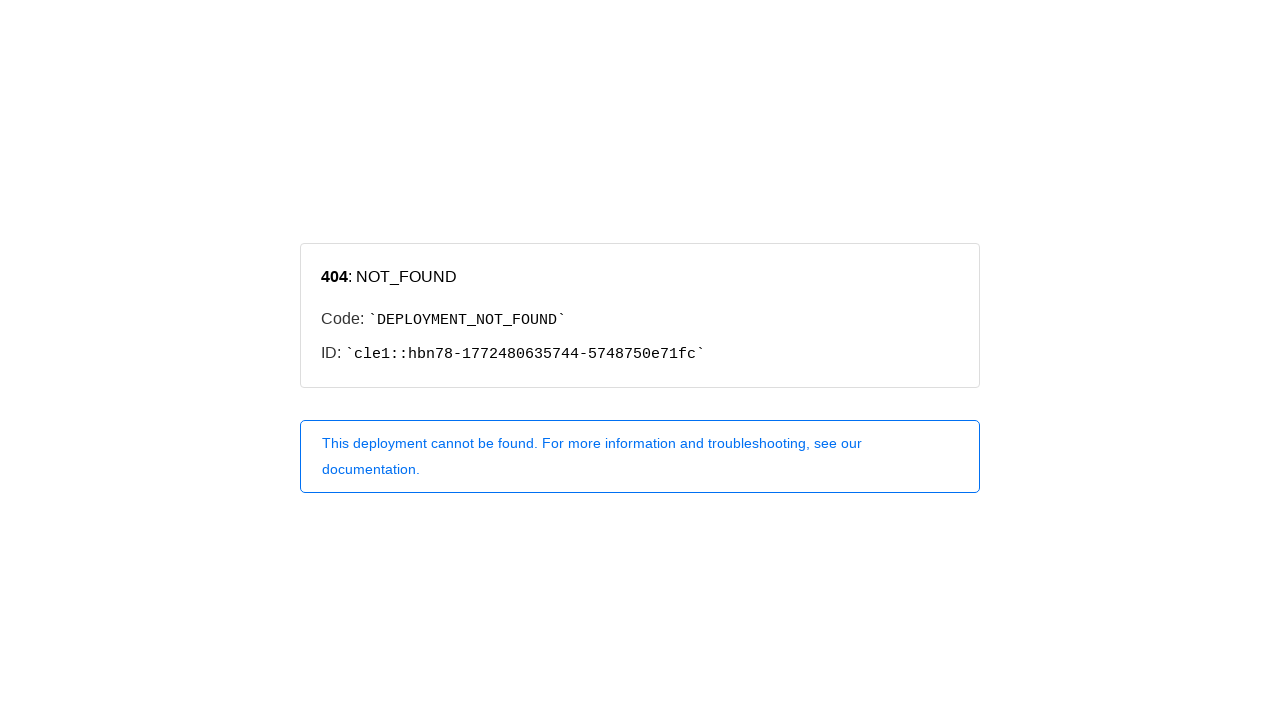

Navigated to 통계 page at https://center-git-refactor-phase-1-utilities-vibetjs-projects.vercel.app/analytics
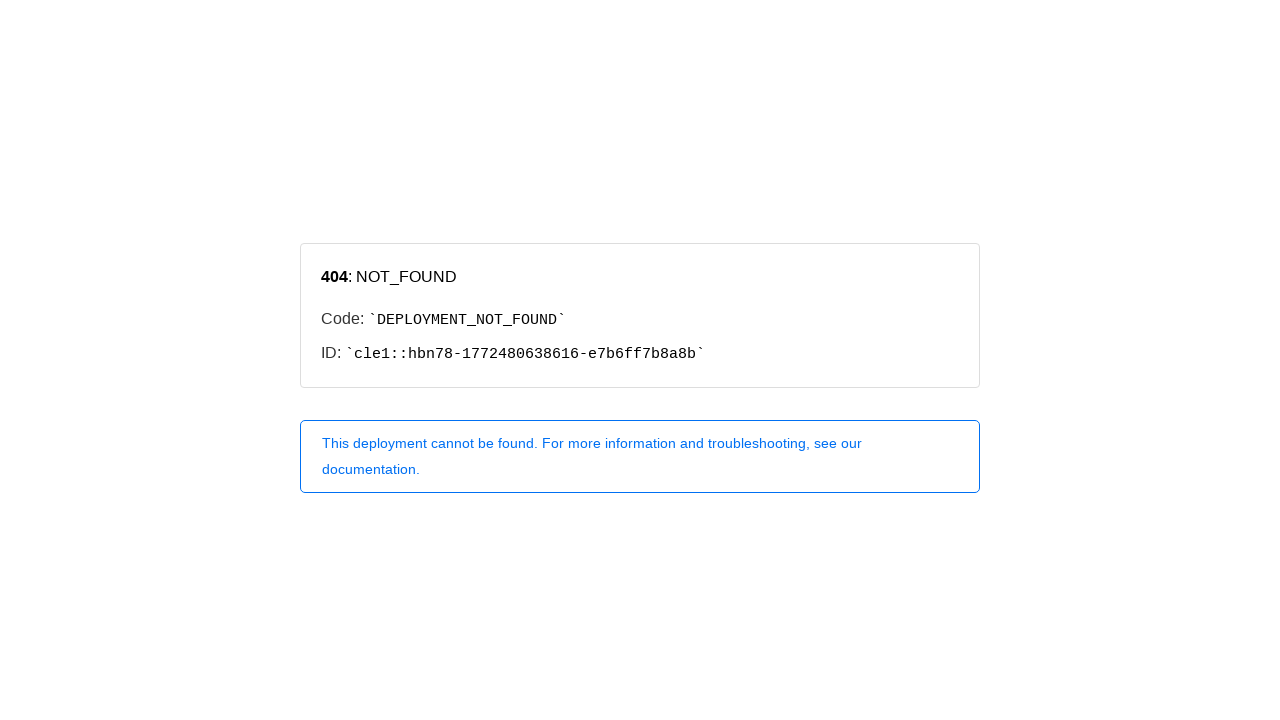

Waited 2 seconds for 통계 page to stabilize
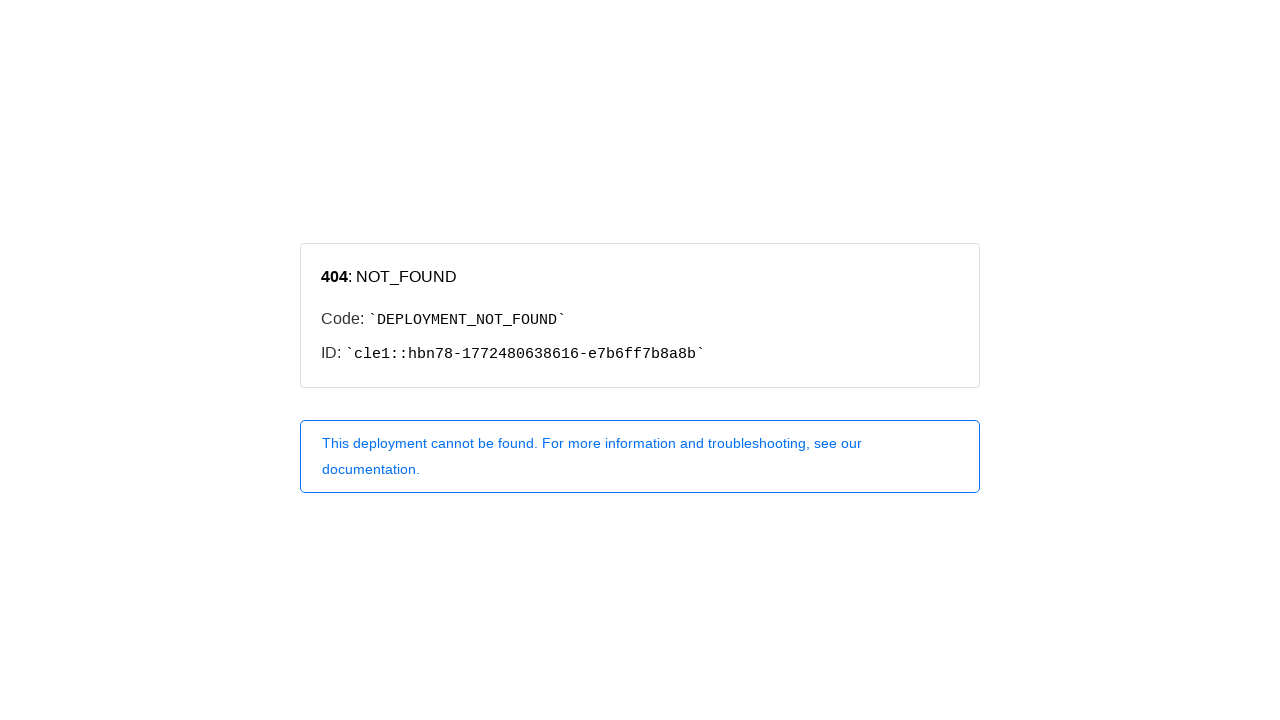

Verified main content element is present on 통계 page
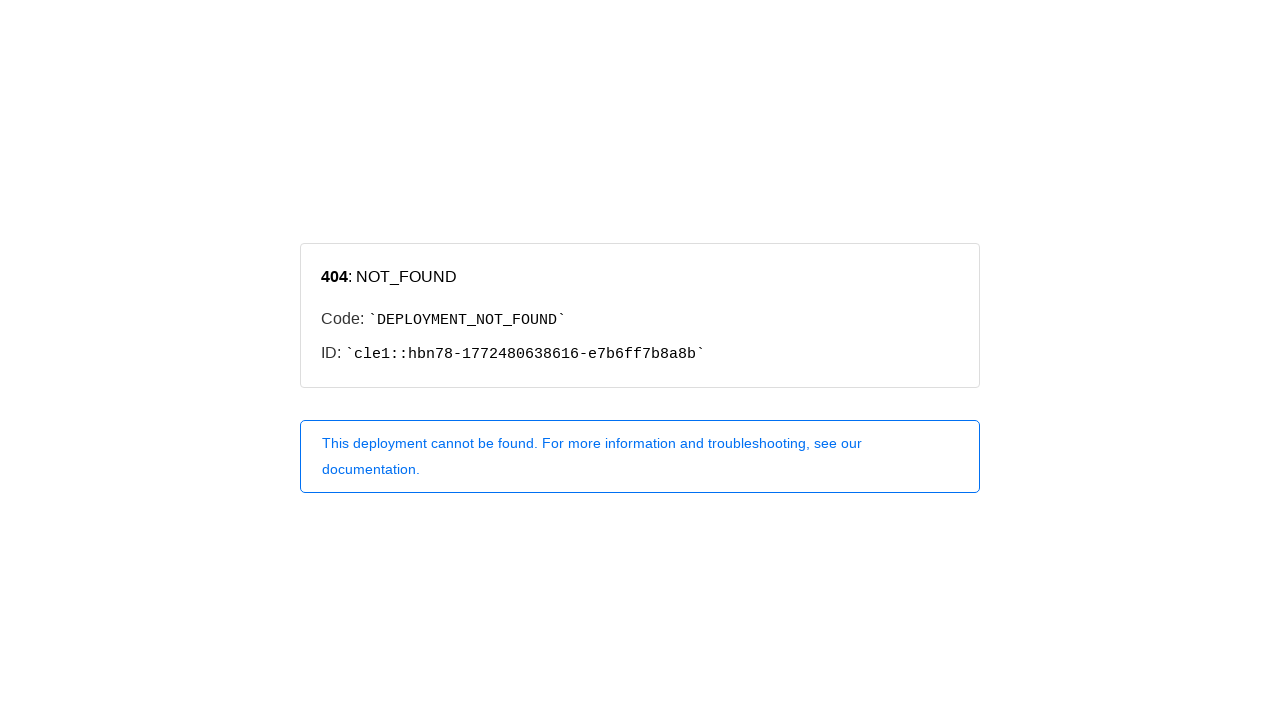

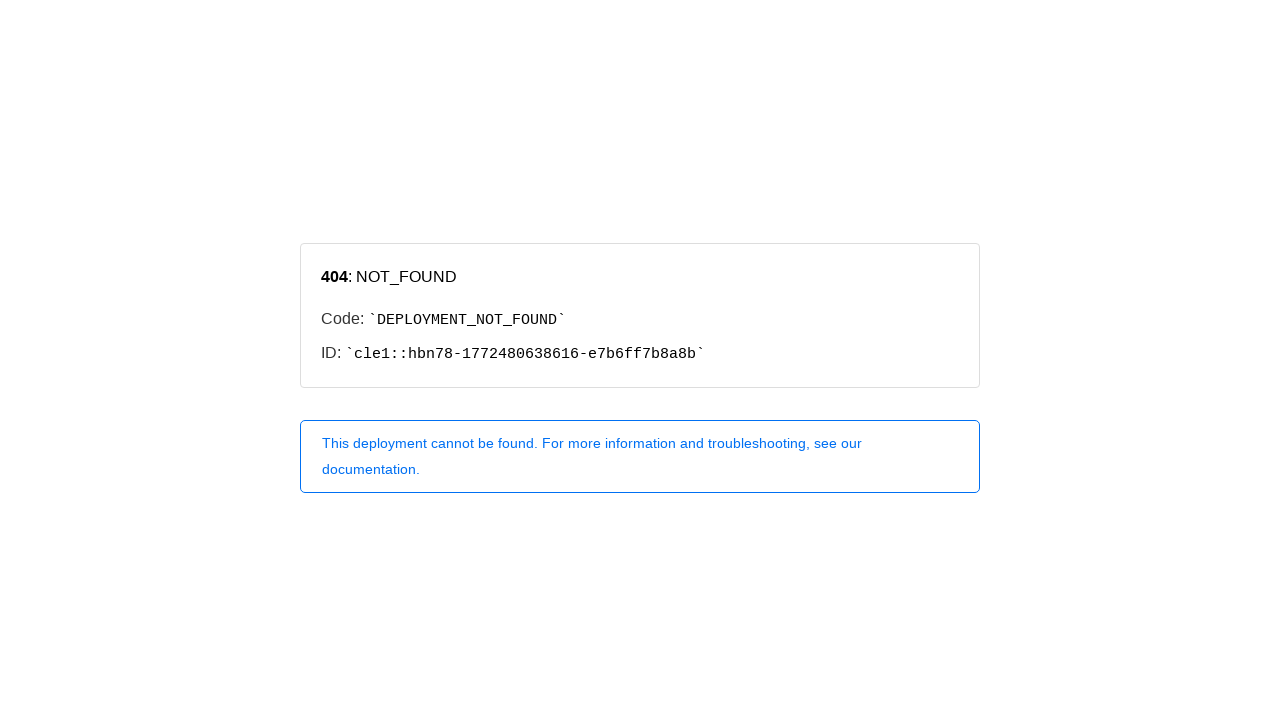